Tests the search functionality on the Selenium project website by searching for "selenium java" and verifying that search results are returned.

Starting URL: https://www.selenium.dev

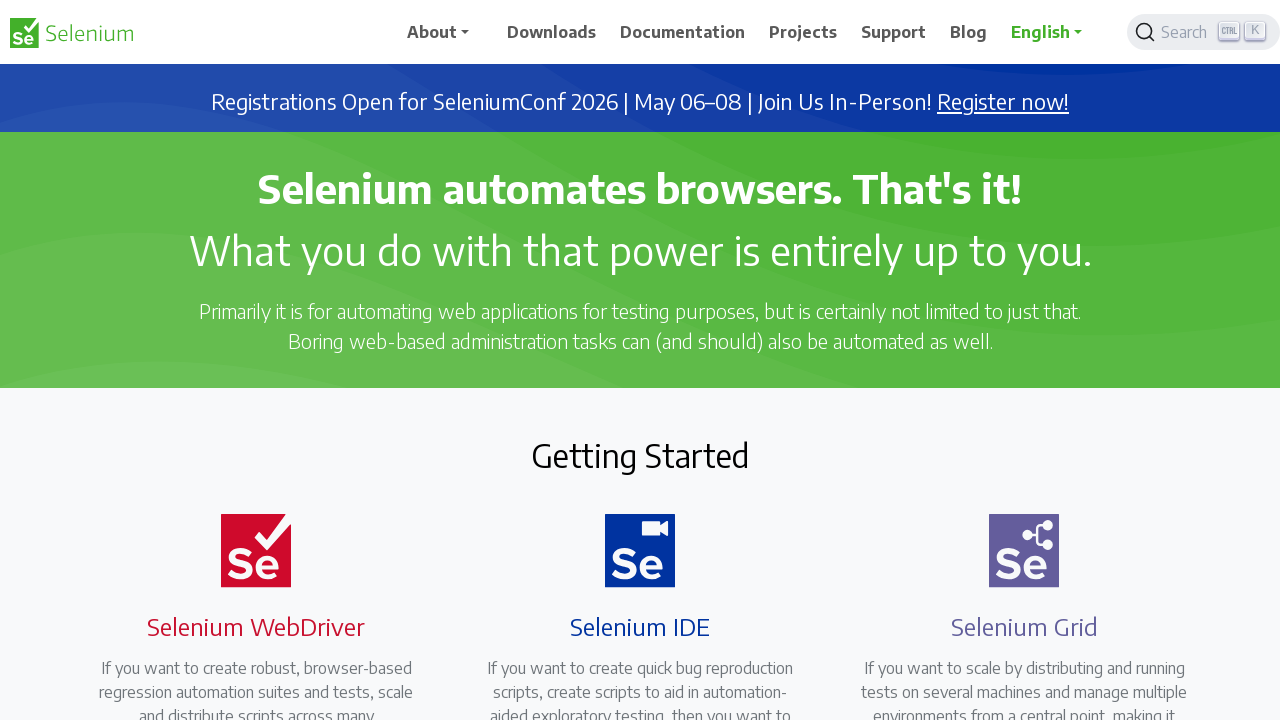

Clicked search button/icon to open search at (1204, 32) on button[data-search-toggle], .DocSearch-Button, [aria-label='Search']
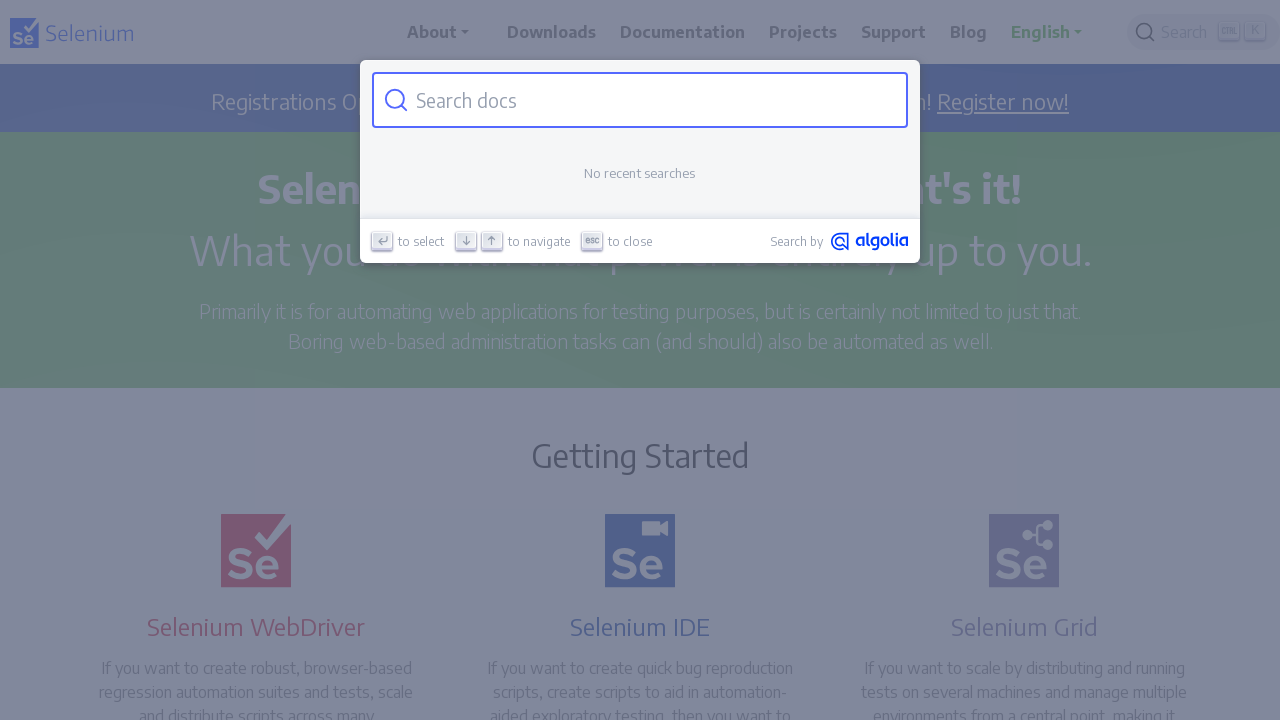

Search input field became visible
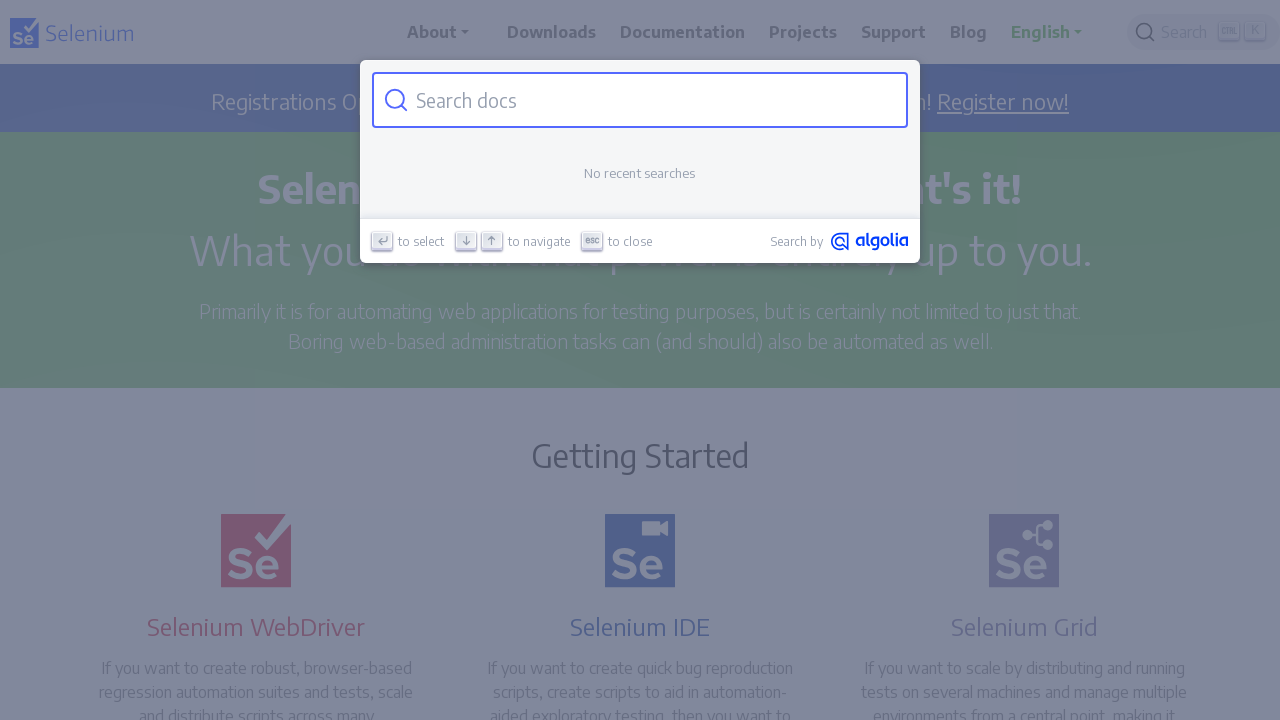

Filled search input with 'selenium java' on input[type='search'], .DocSearch-Input
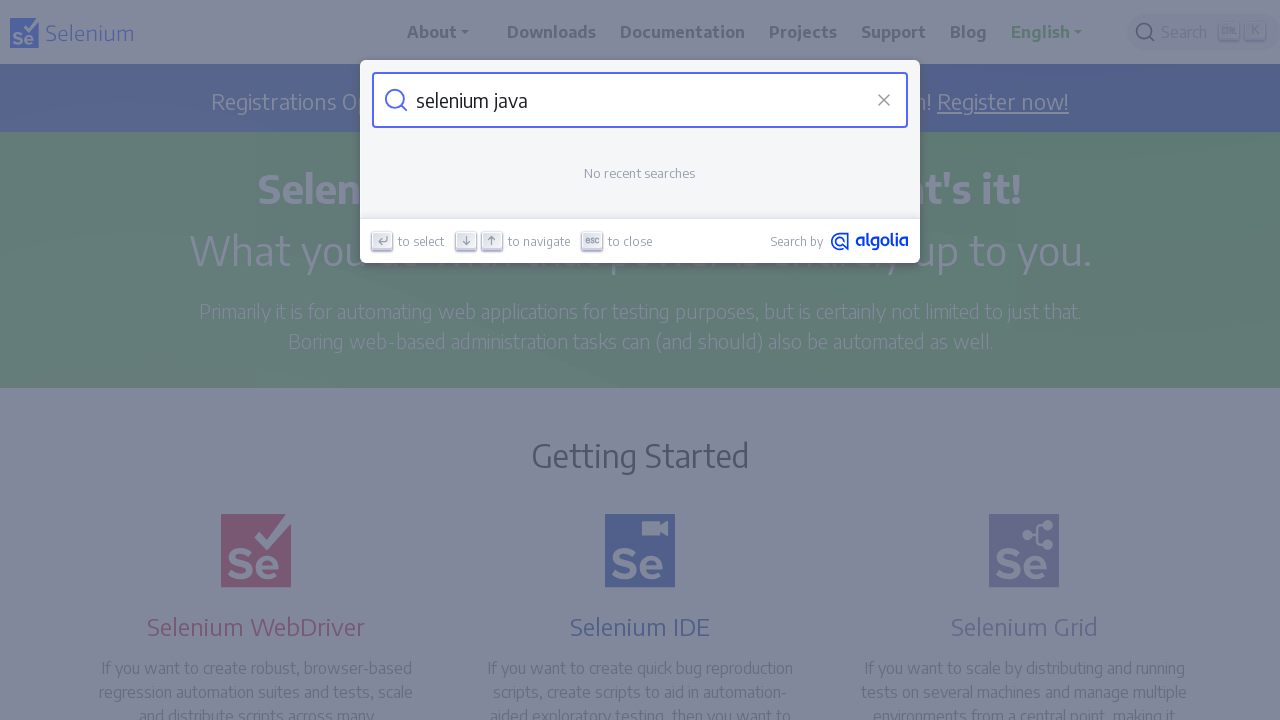

Search results appeared on the page
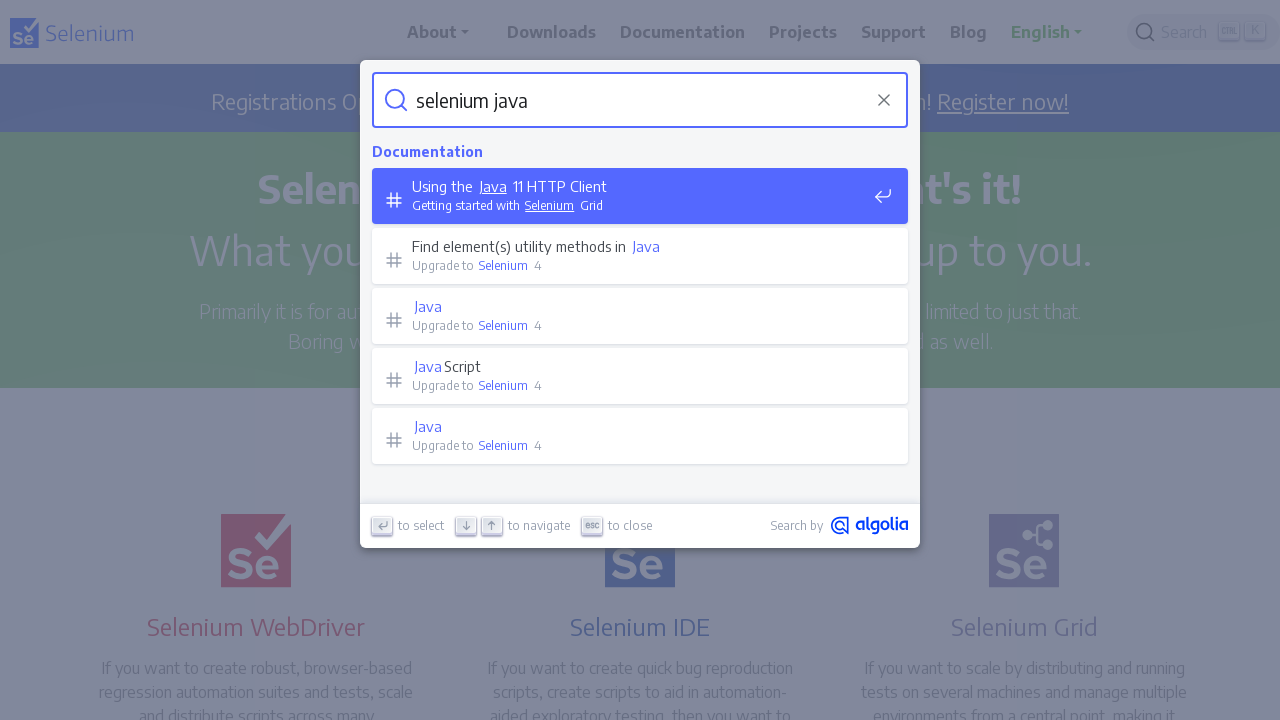

Located search result elements
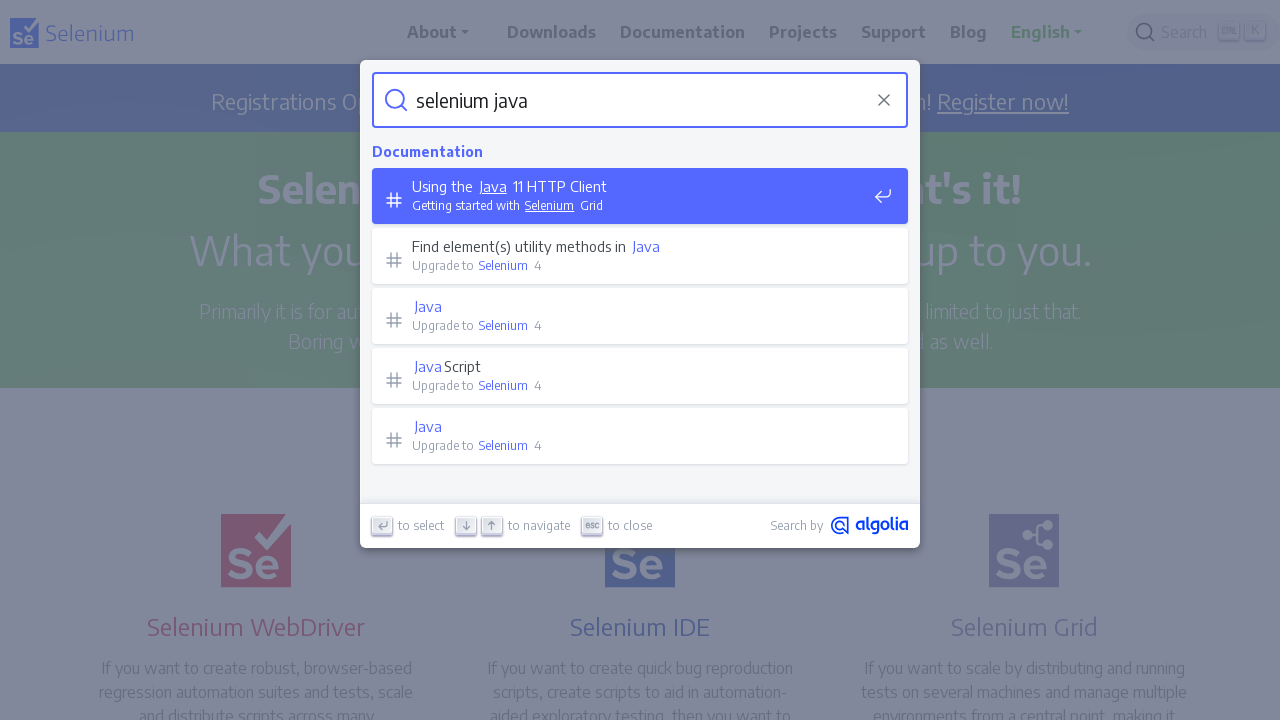

Verified that search results are not empty (found results for 'selenium java')
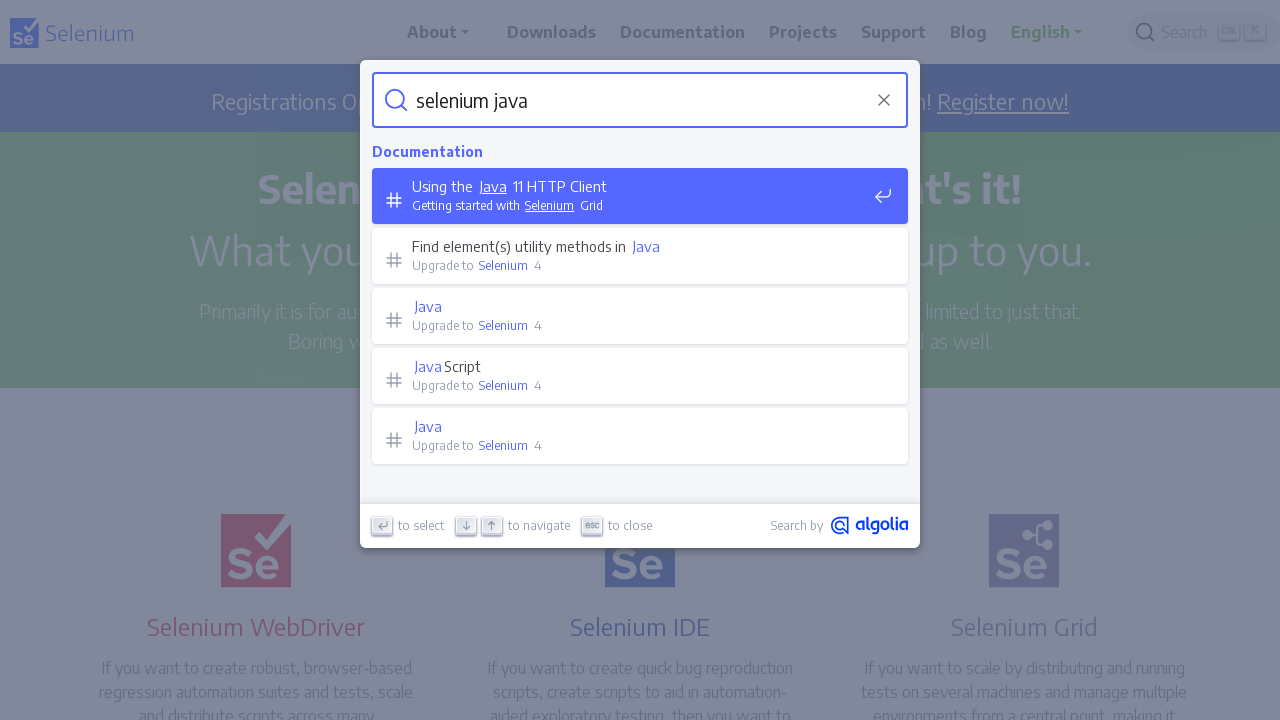

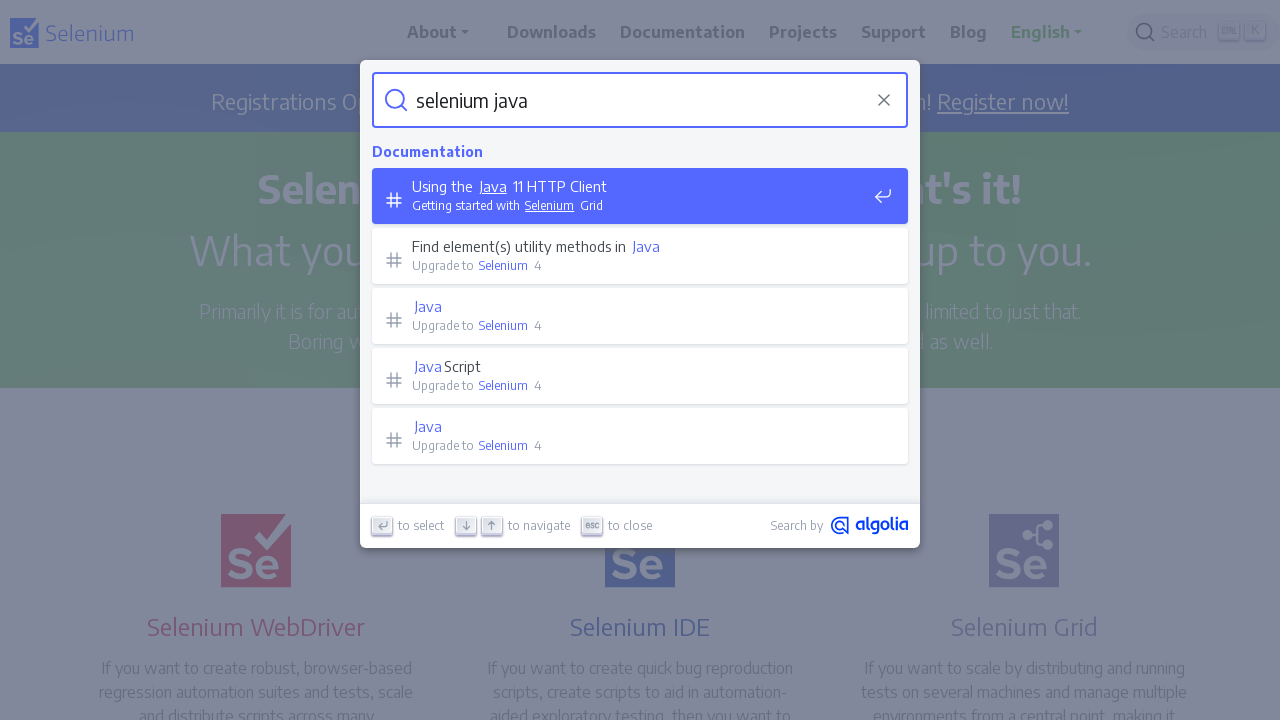